Tests dropdown selection functionality by selecting options using different methods: by visible text, by index, and by value, then verifies option count and selects a specific option from the dropdown.

Starting URL: https://the-internet.herokuapp.com/dropdown

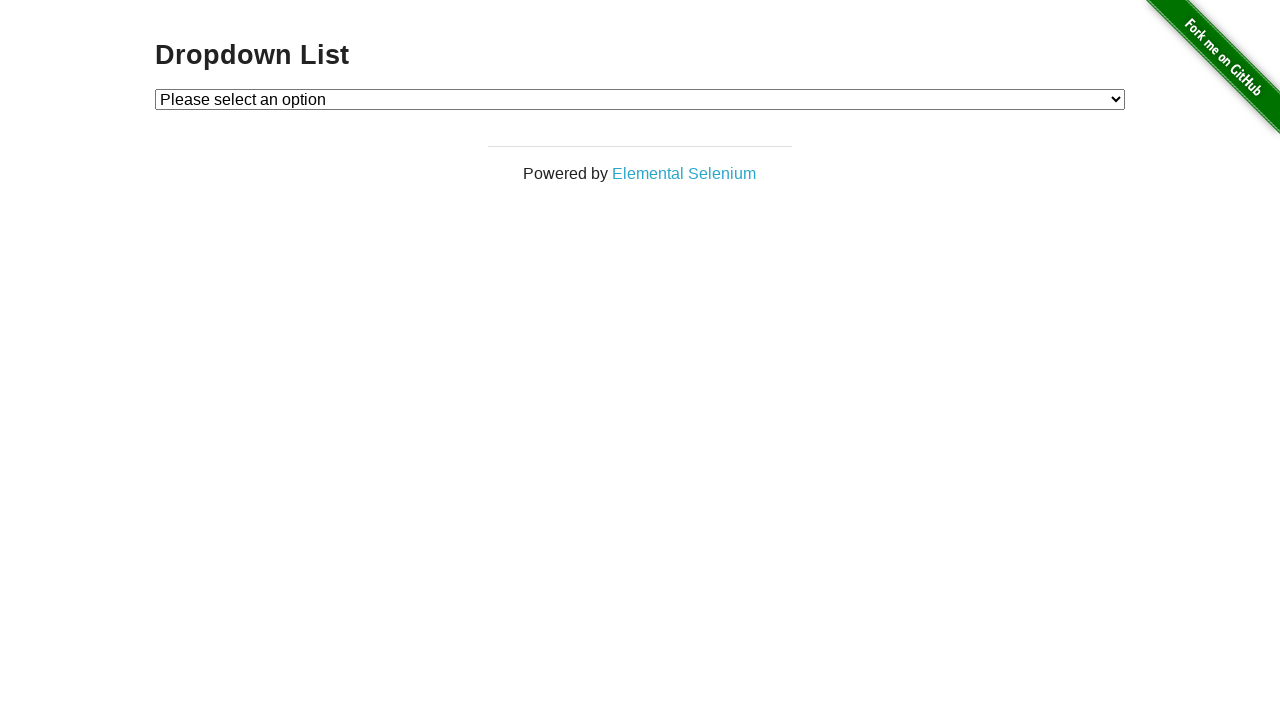

Navigated to dropdown test page
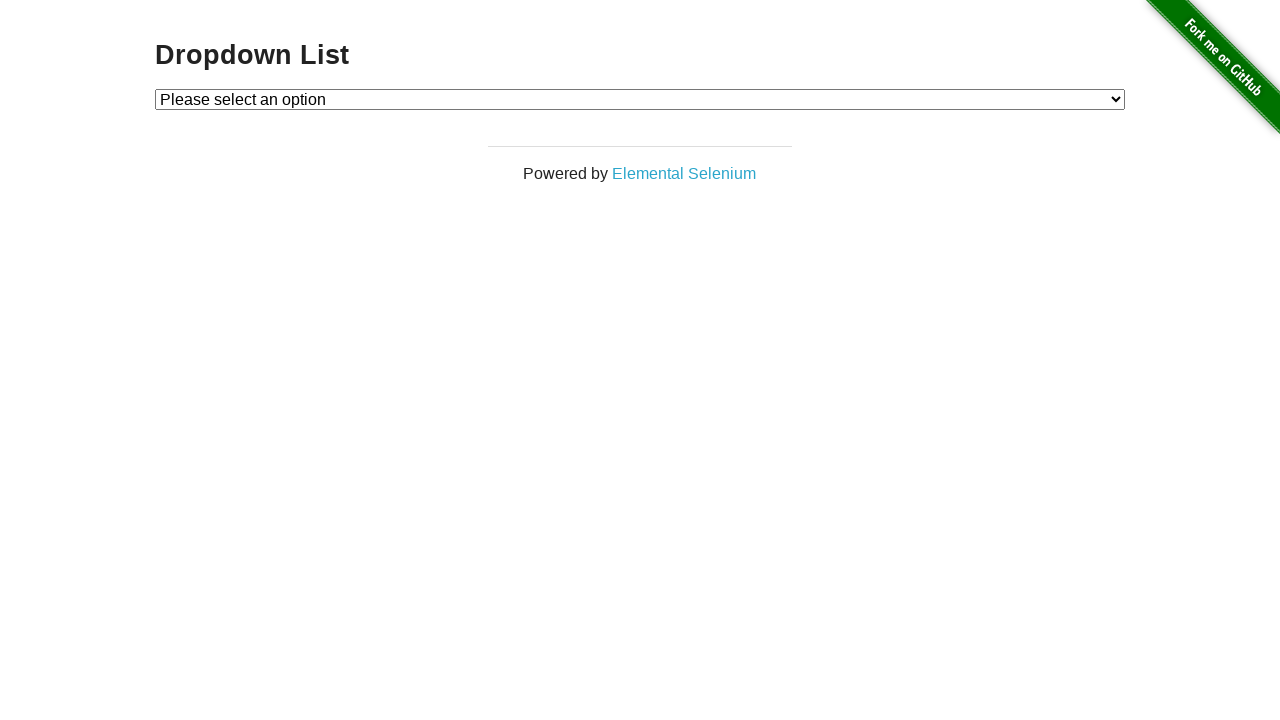

Selected 'Option 1' by visible text on #dropdown
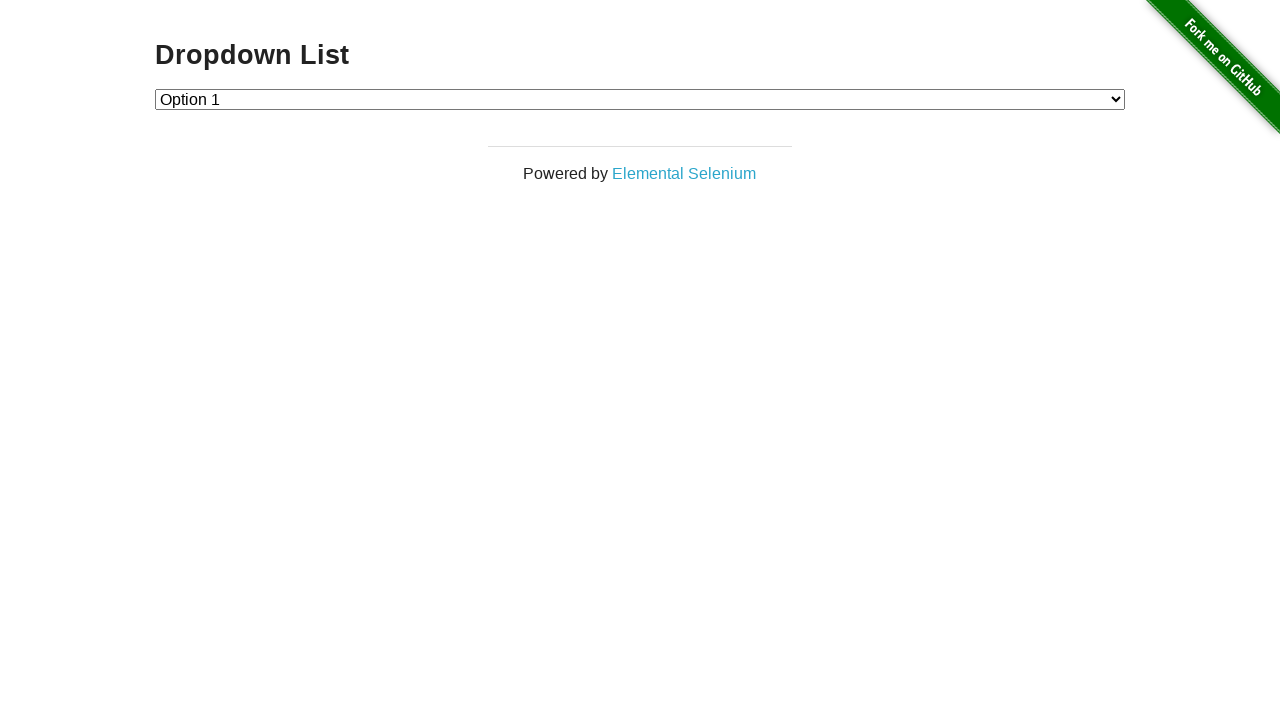

Selected option at index 2 on #dropdown
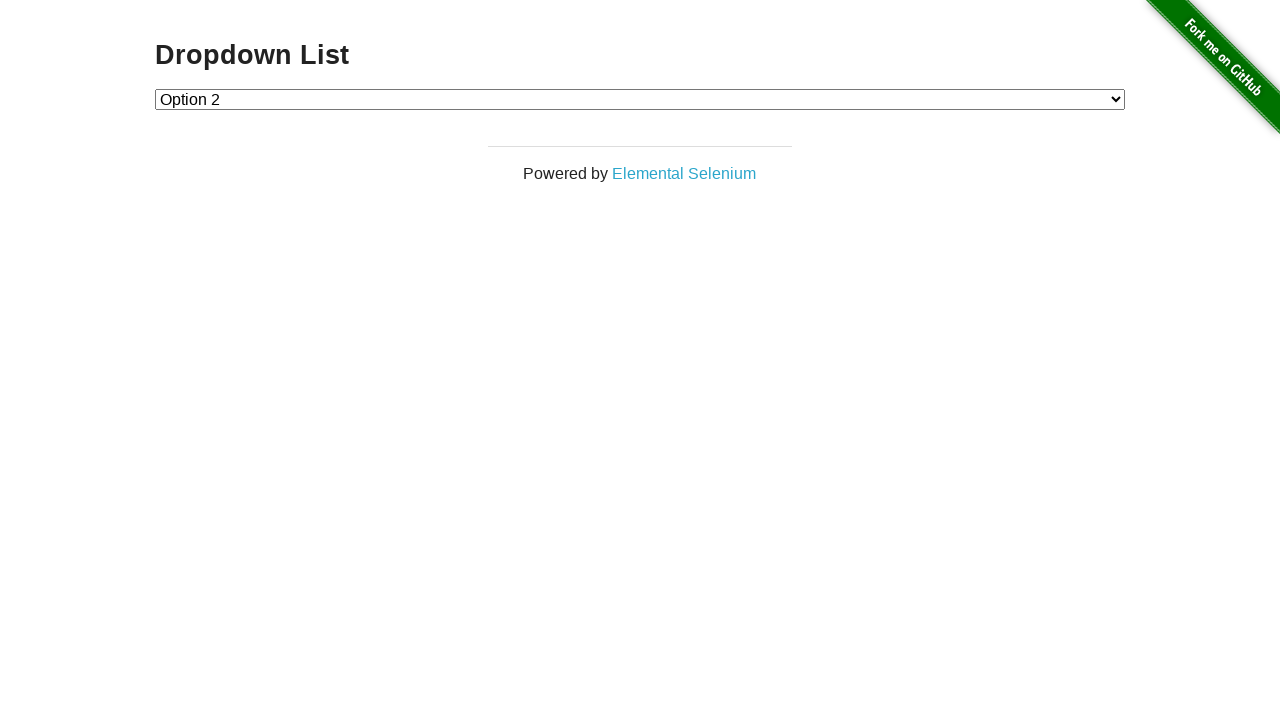

Selected option with value '1' on #dropdown
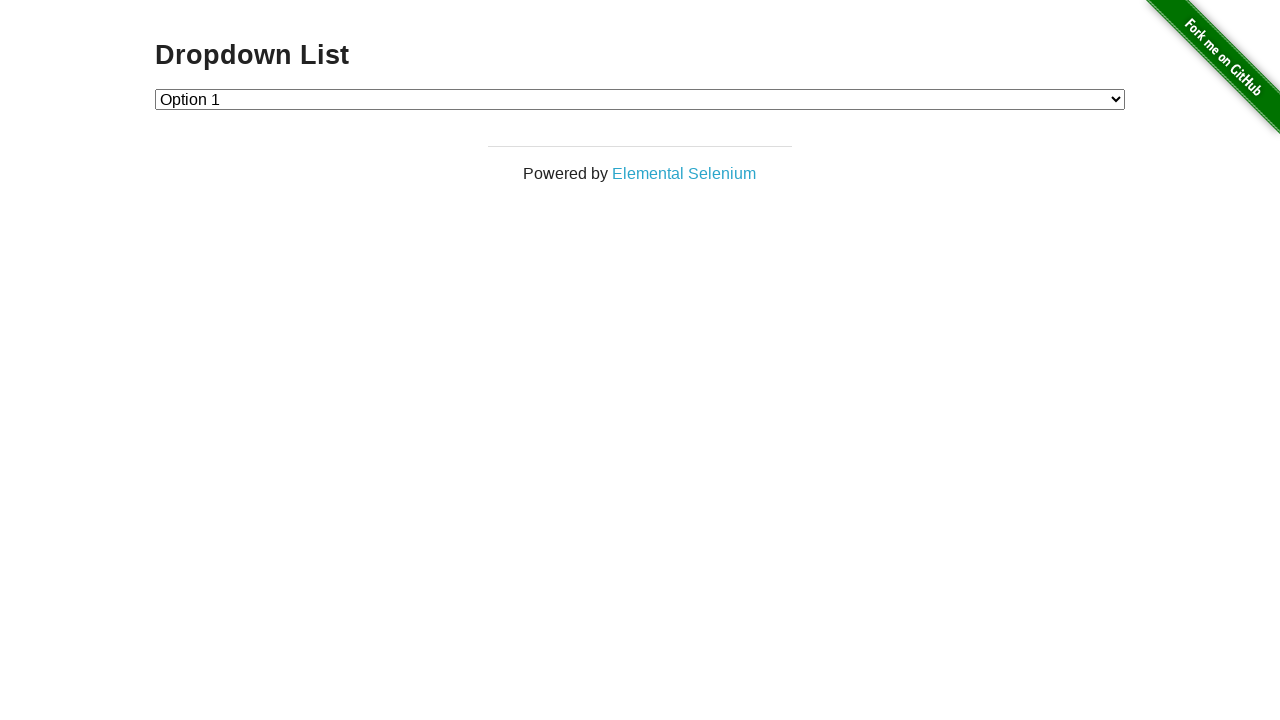

Selected 'Option 2' by visible text on #dropdown
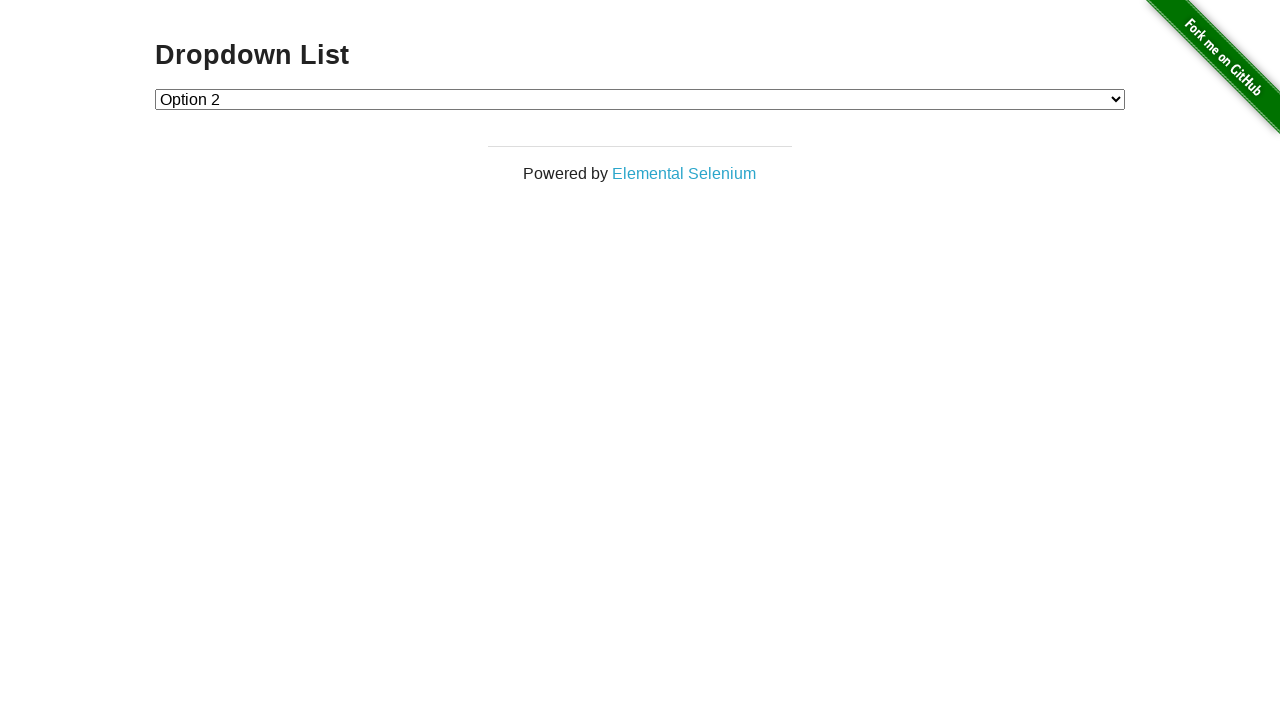

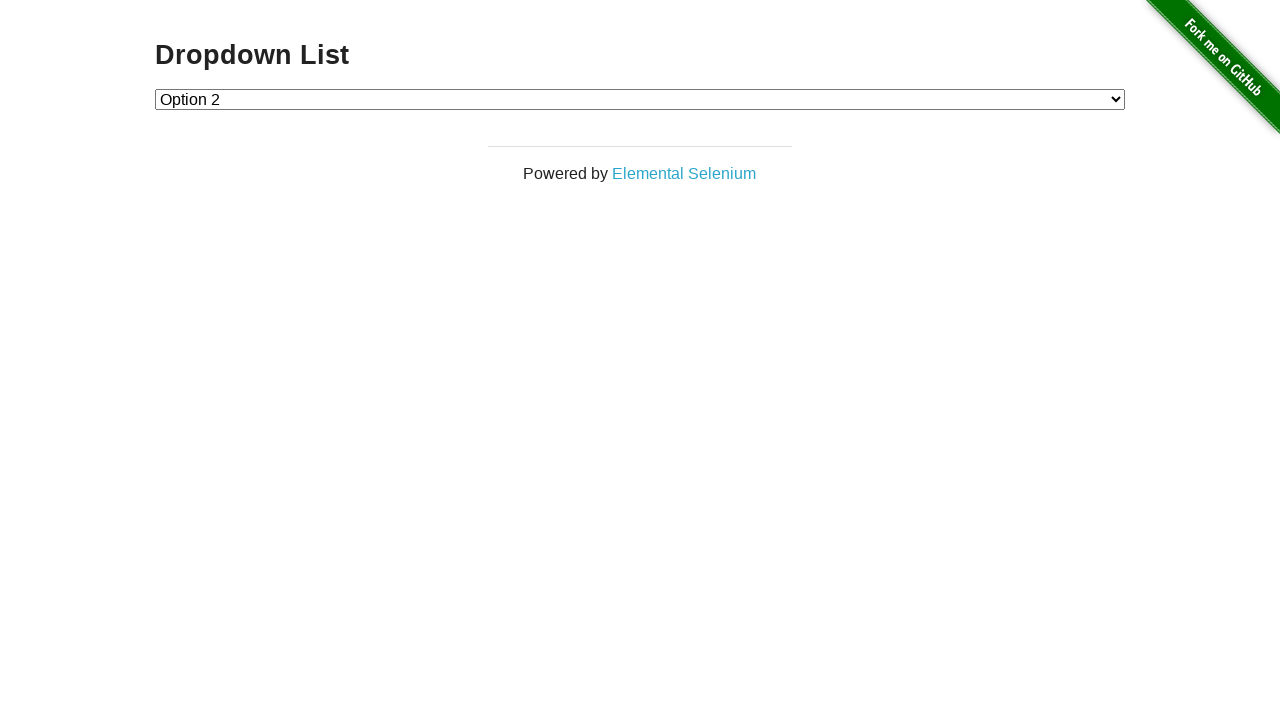